Tests textbox functionality by navigating to a sample Selenium testing site and entering a name into a text input field

Starting URL: https://artoftesting.com/samplesiteforselenium

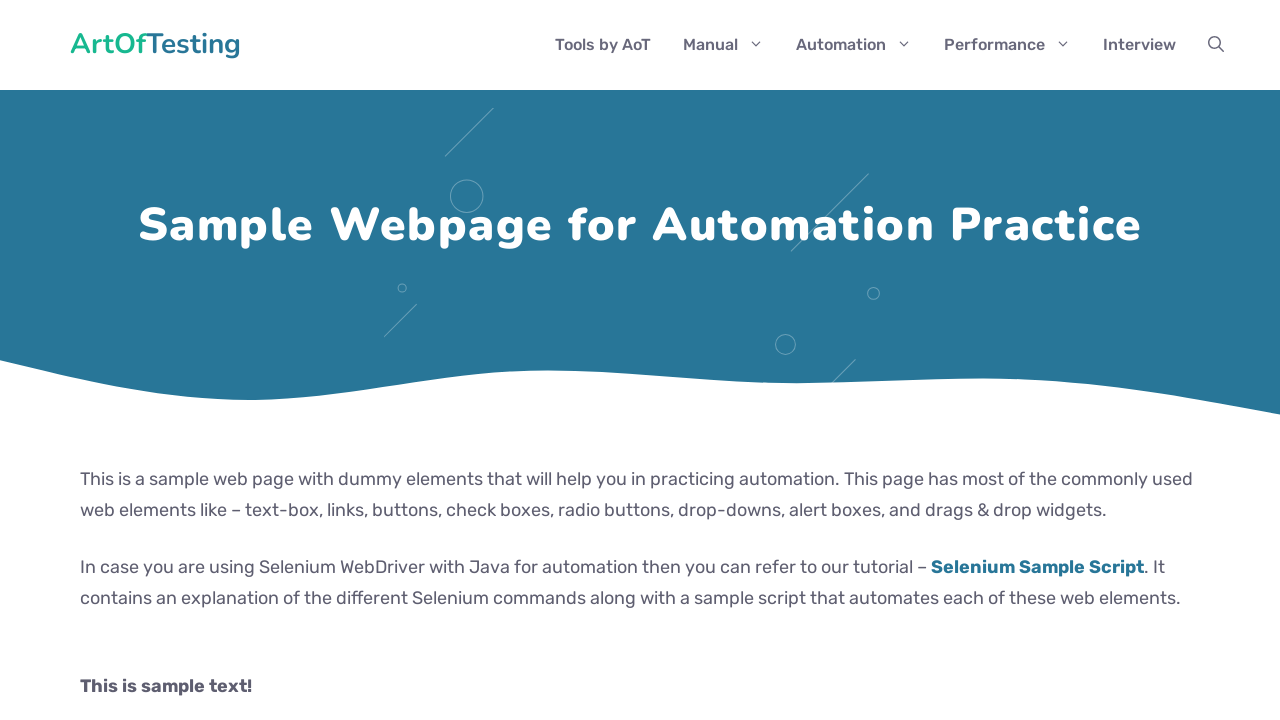

Filled first name textbox with 'gowri' on #fname
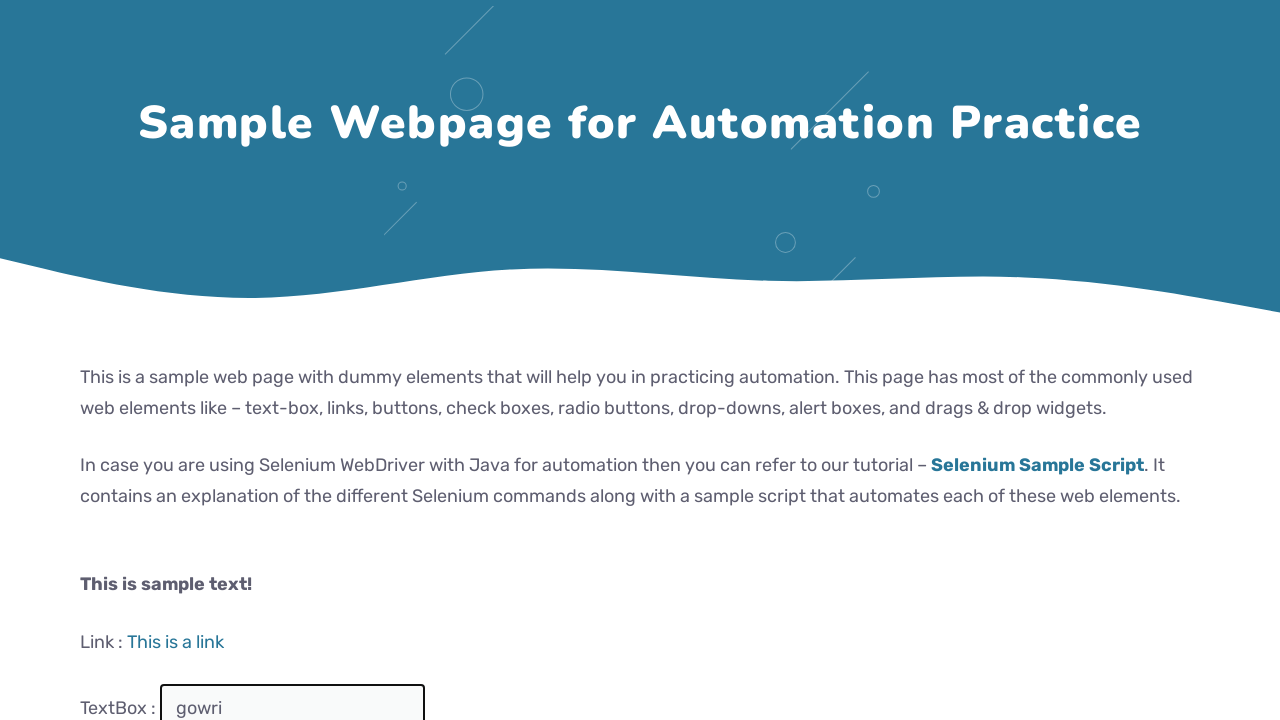

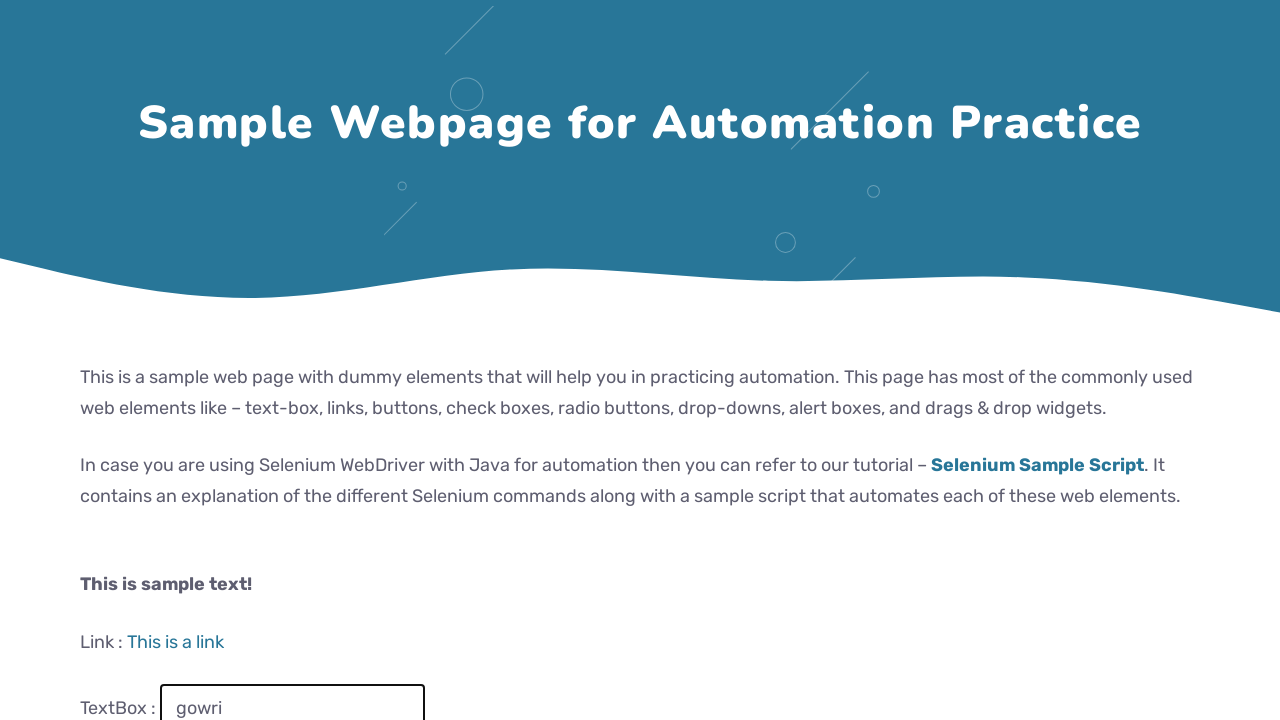